Tests a multi-level dropdown menu by hovering over menu items to reveal submenus, then clicking on a nested sub-item and verifying the text content.

Starting URL: https://demoqa.com/menu

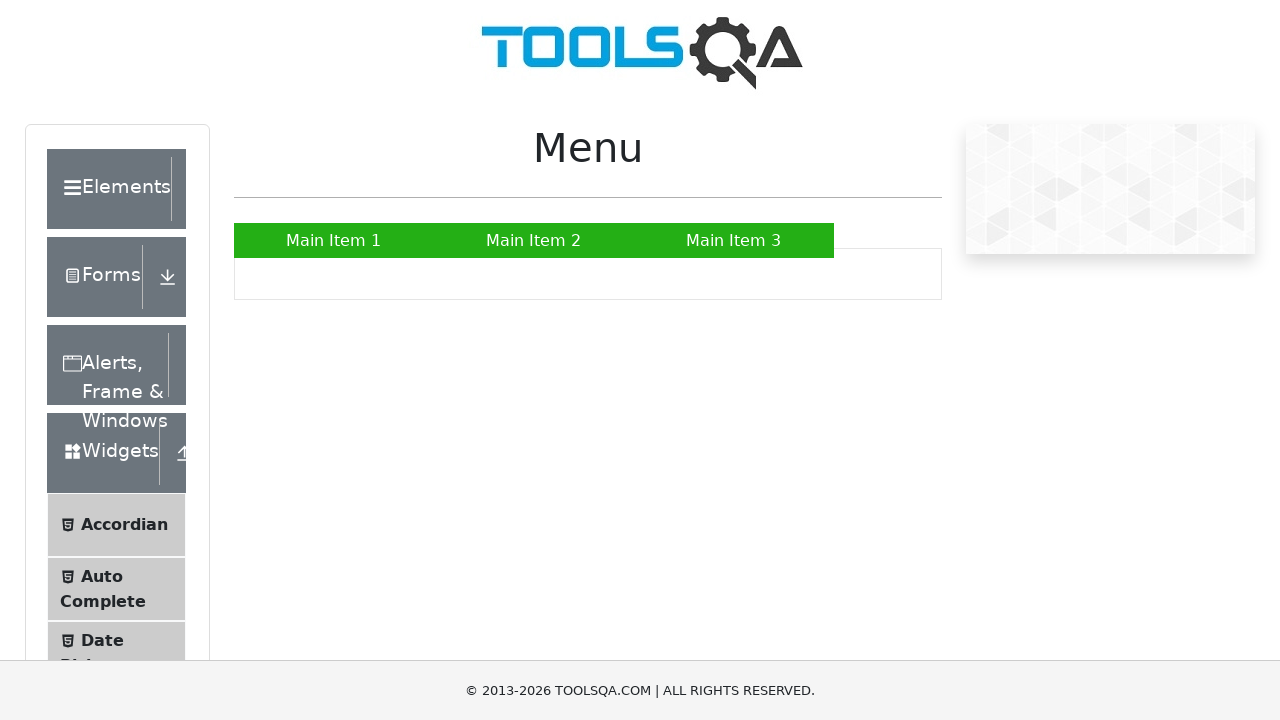

Waited for Main Item 2 menu to be visible
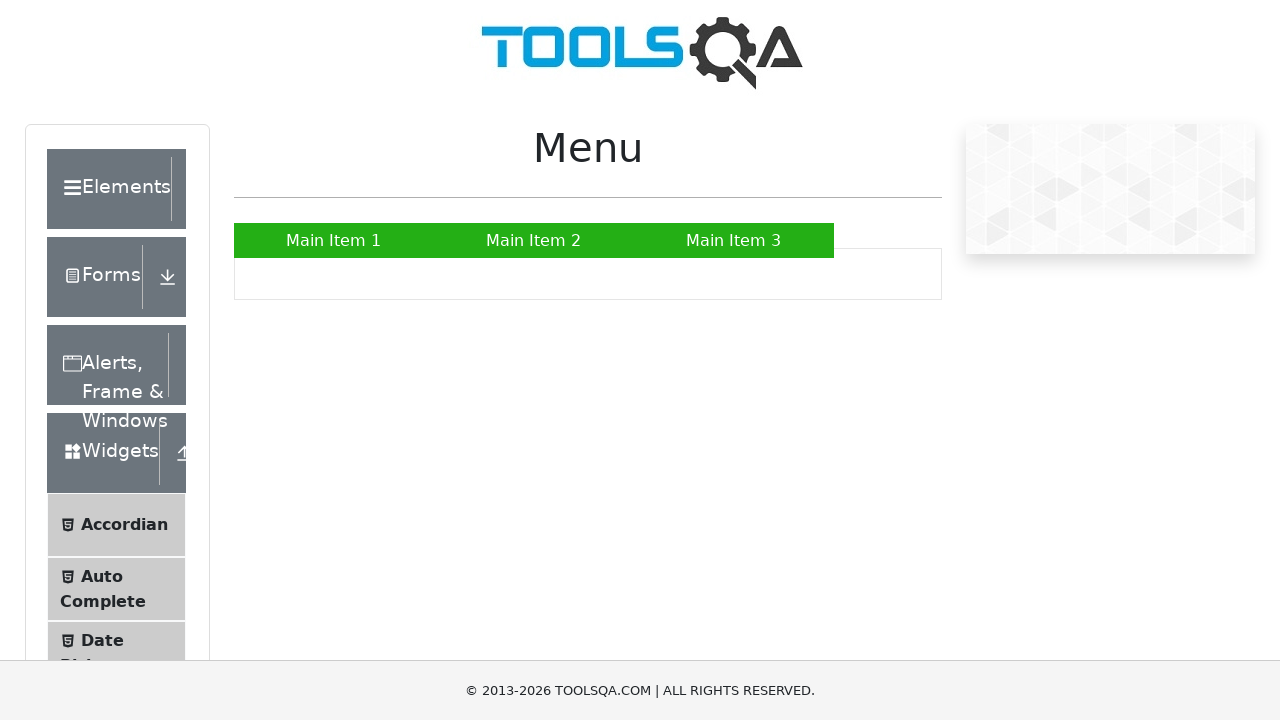

Hovered over Main Item 2 to reveal submenu at (534, 240) on xpath=//a[text()='Main Item 2']
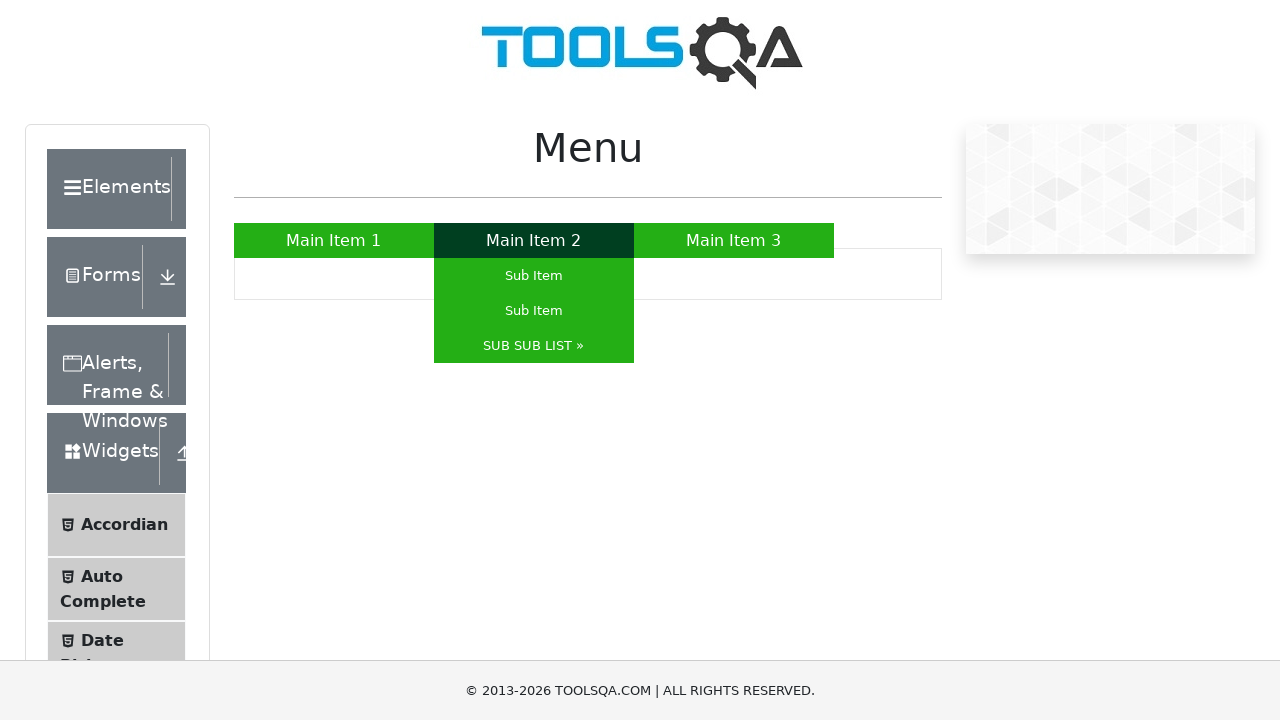

SUB SUB LIST submenu appeared
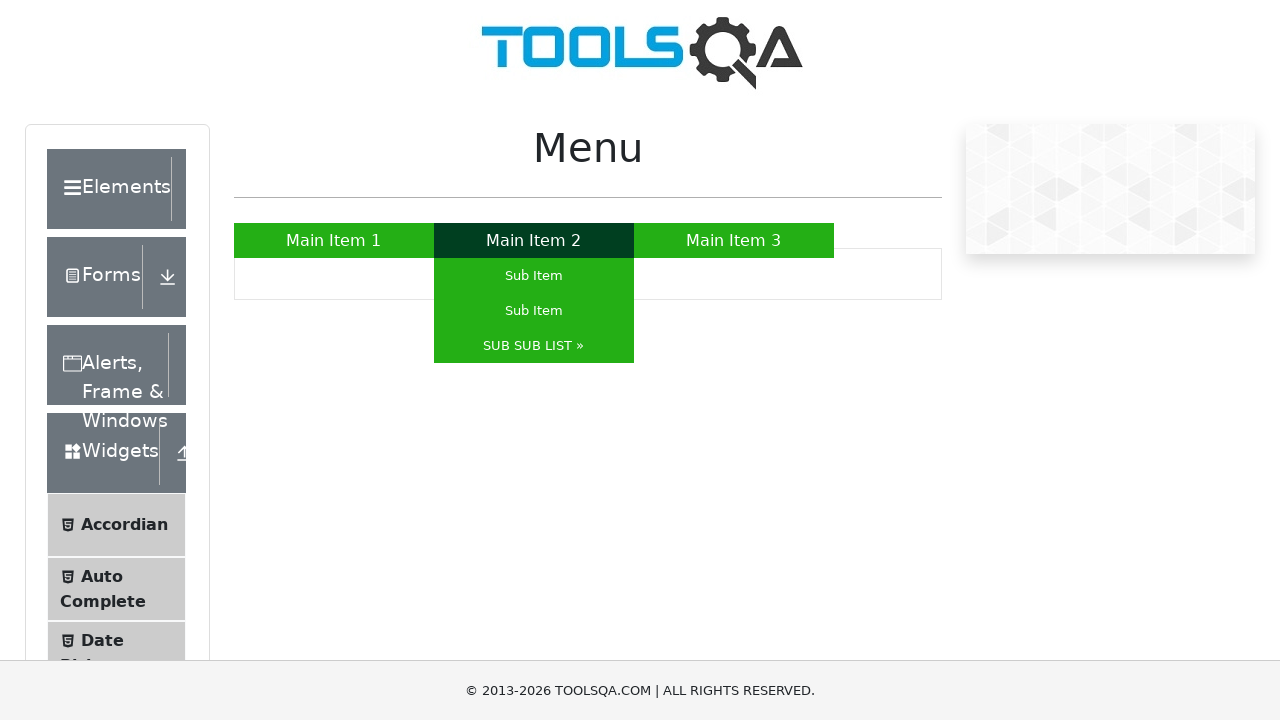

Hovered over SUB SUB LIST to reveal nested submenu at (534, 346) on xpath=//a[contains(text(),'SUB SUB LIST')]
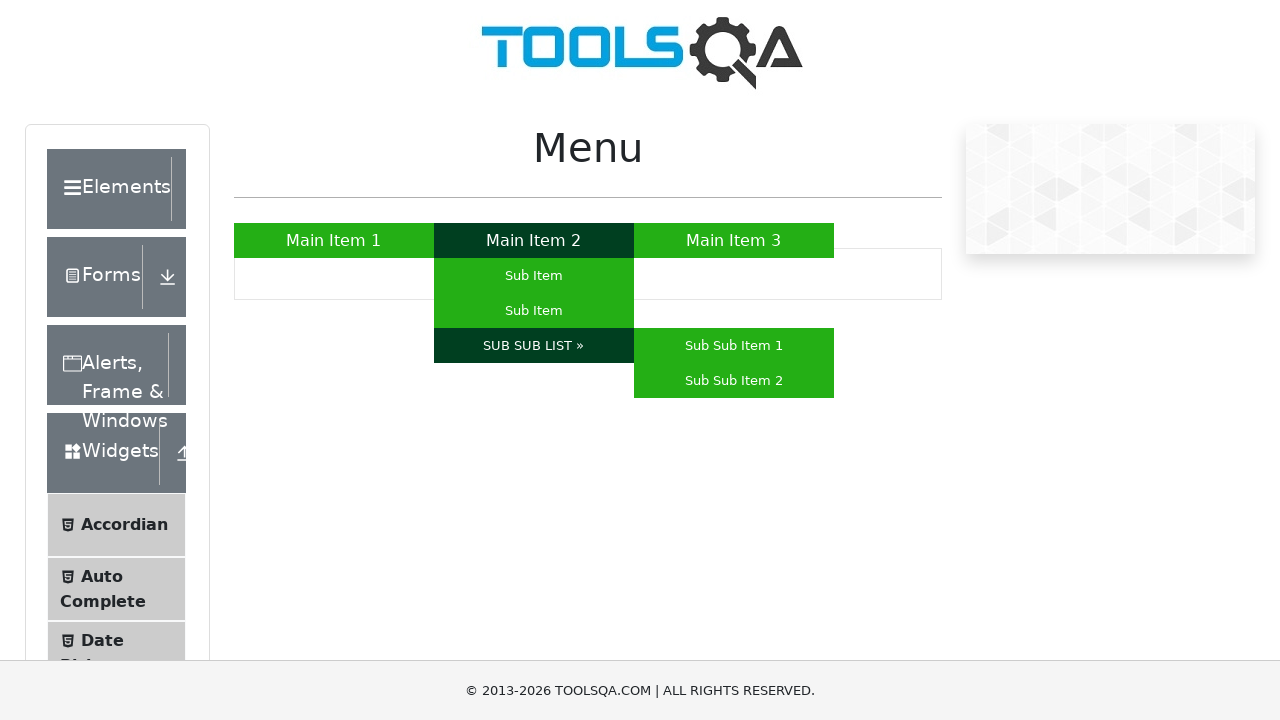

Sub Sub Item 1 nested submenu appeared
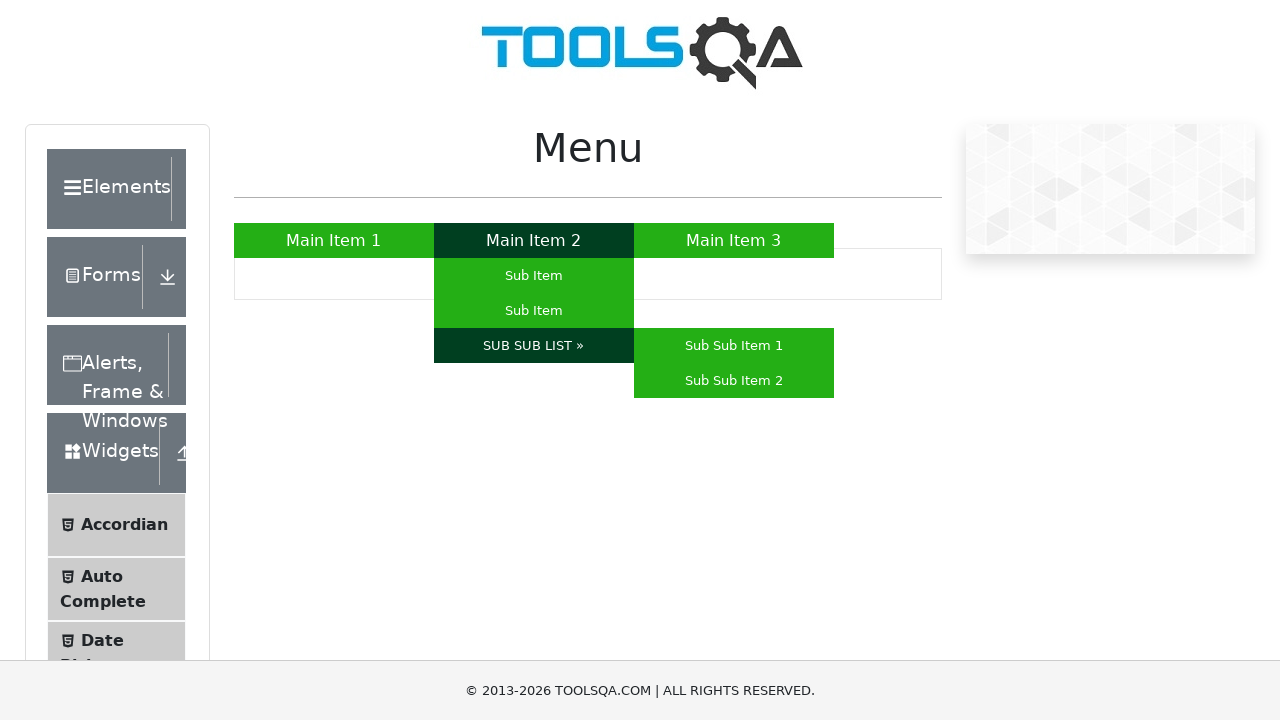

Hovered over Sub Sub Item 1 at (734, 346) on xpath=//a[contains(text(),'Sub Sub Item 1')]
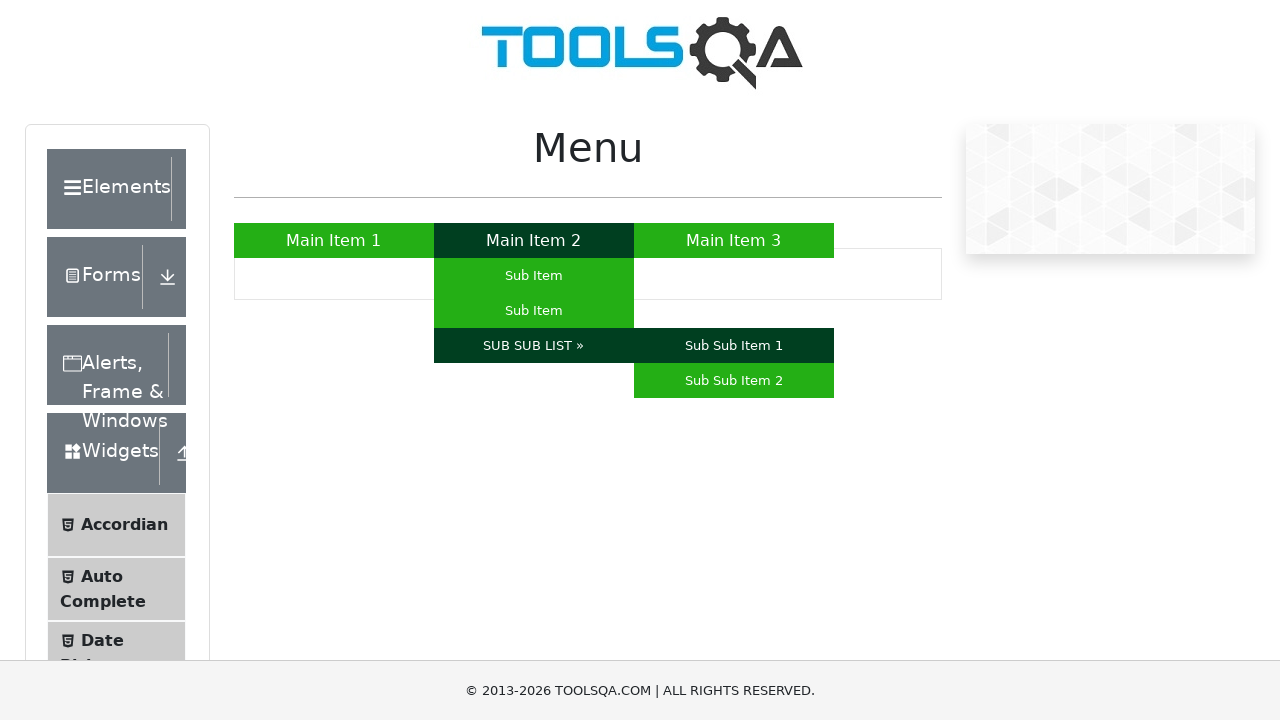

Clicked on Sub Sub Item 1 at (734, 346) on xpath=//a[contains(text(),'Sub Sub Item 1')]
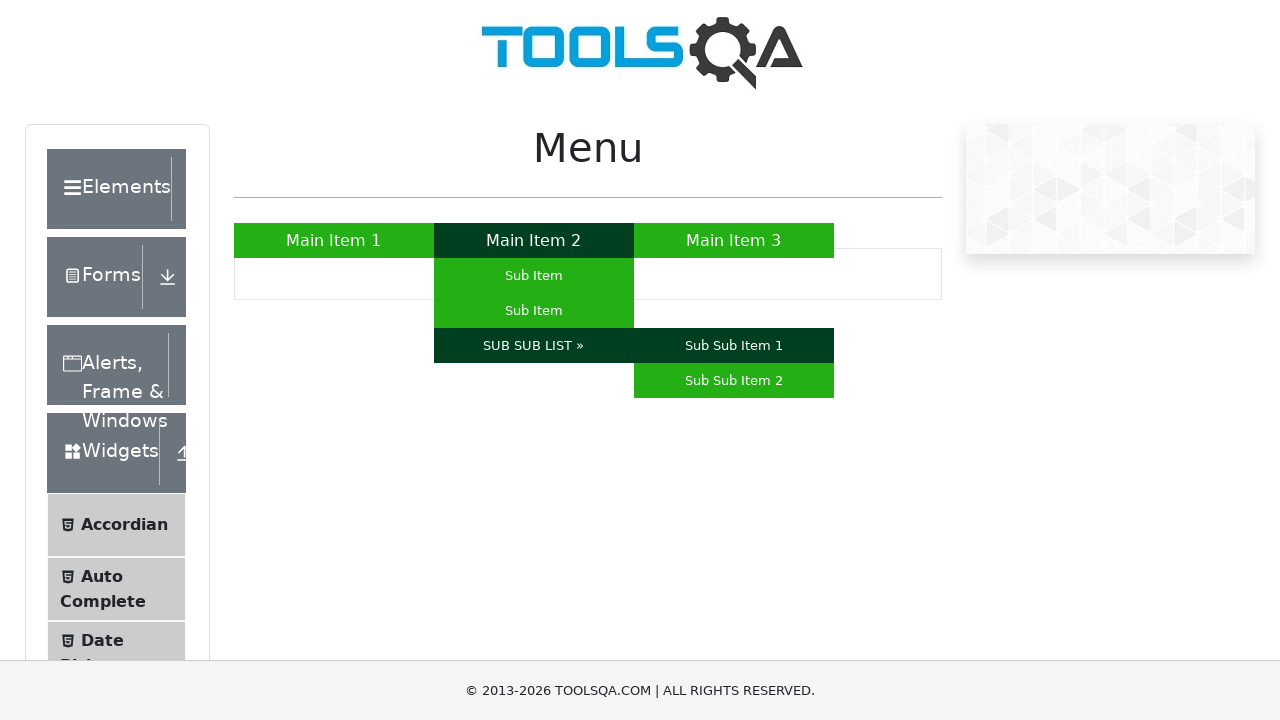

Verified that Sub Sub Item 1 text content matches expected value
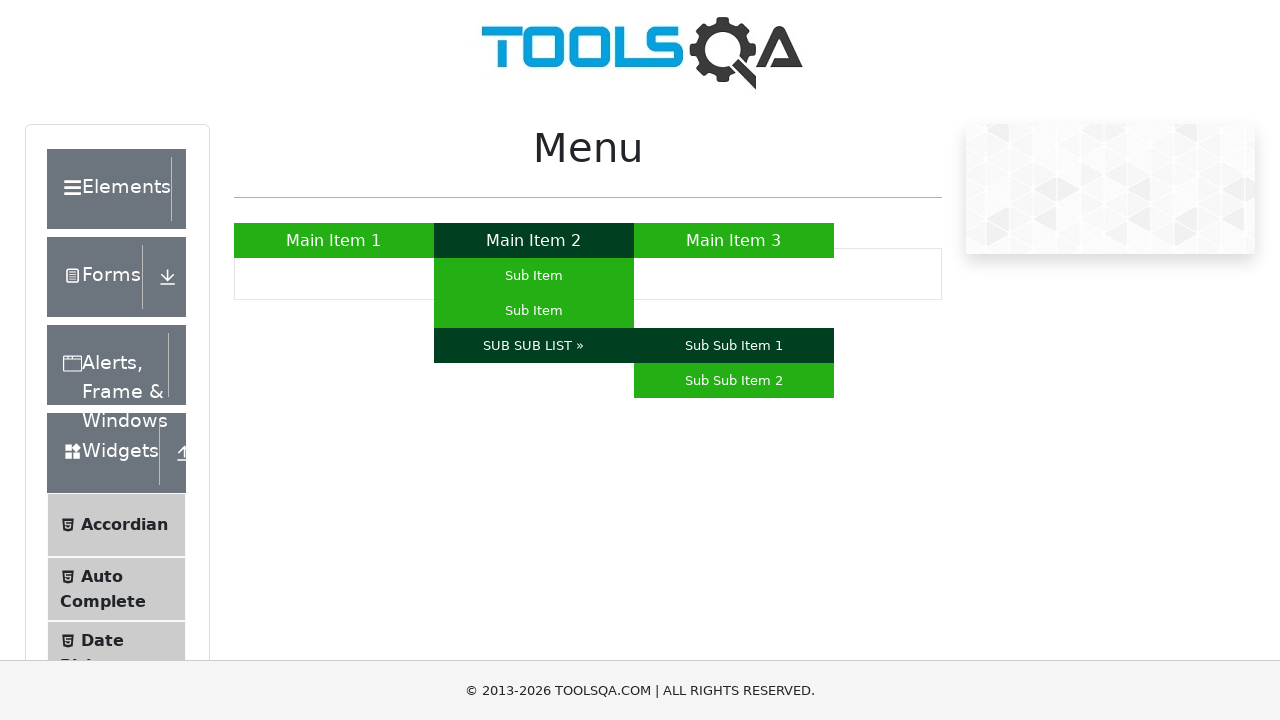

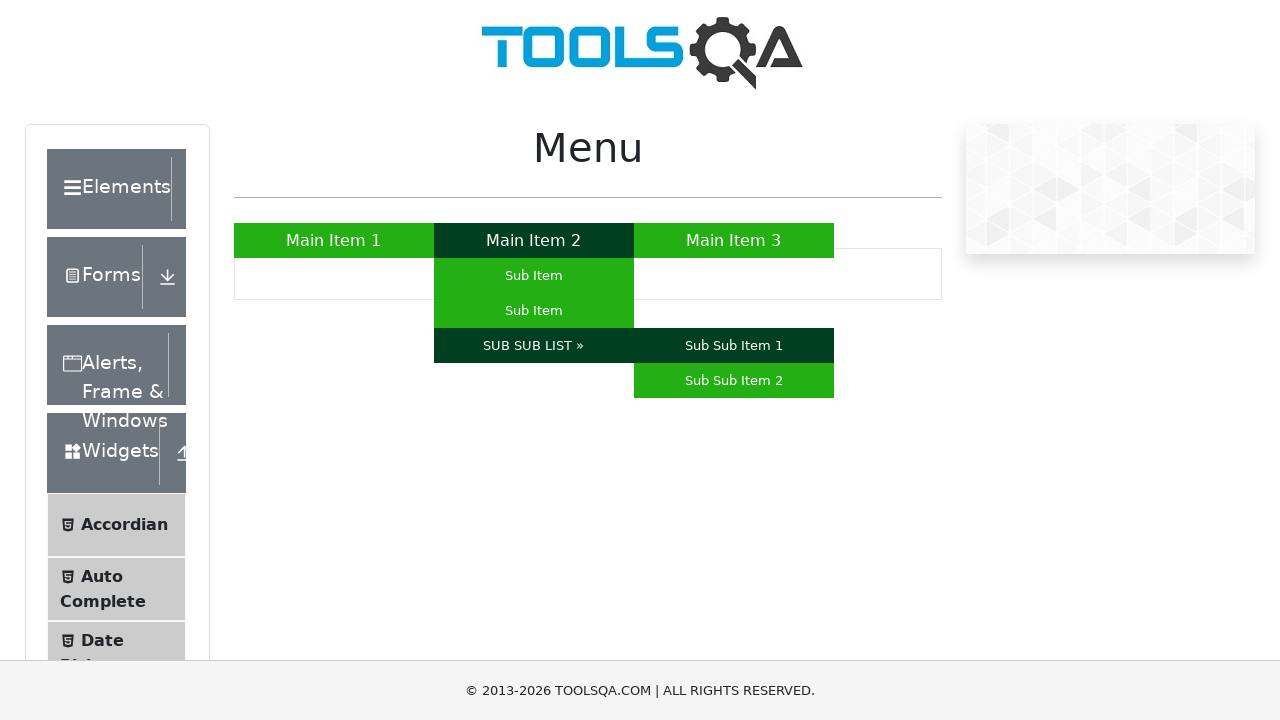